Tests checkbox interaction on a demo registration form by clicking three checkboxes in sequence using dynamically generated XPath selectors.

Starting URL: http://demo.automationtesting.in/Register.html

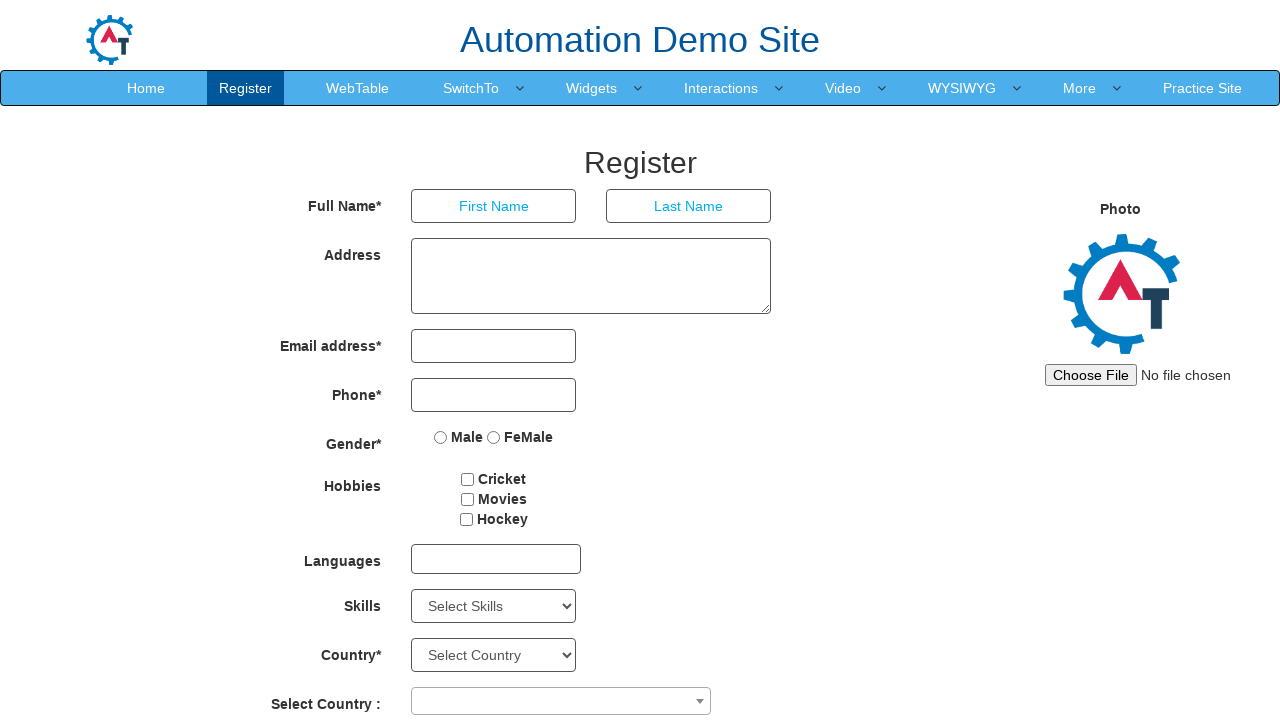

Clicked checkbox 1 at (468, 479) on xpath=//*[@id='checkbox1']
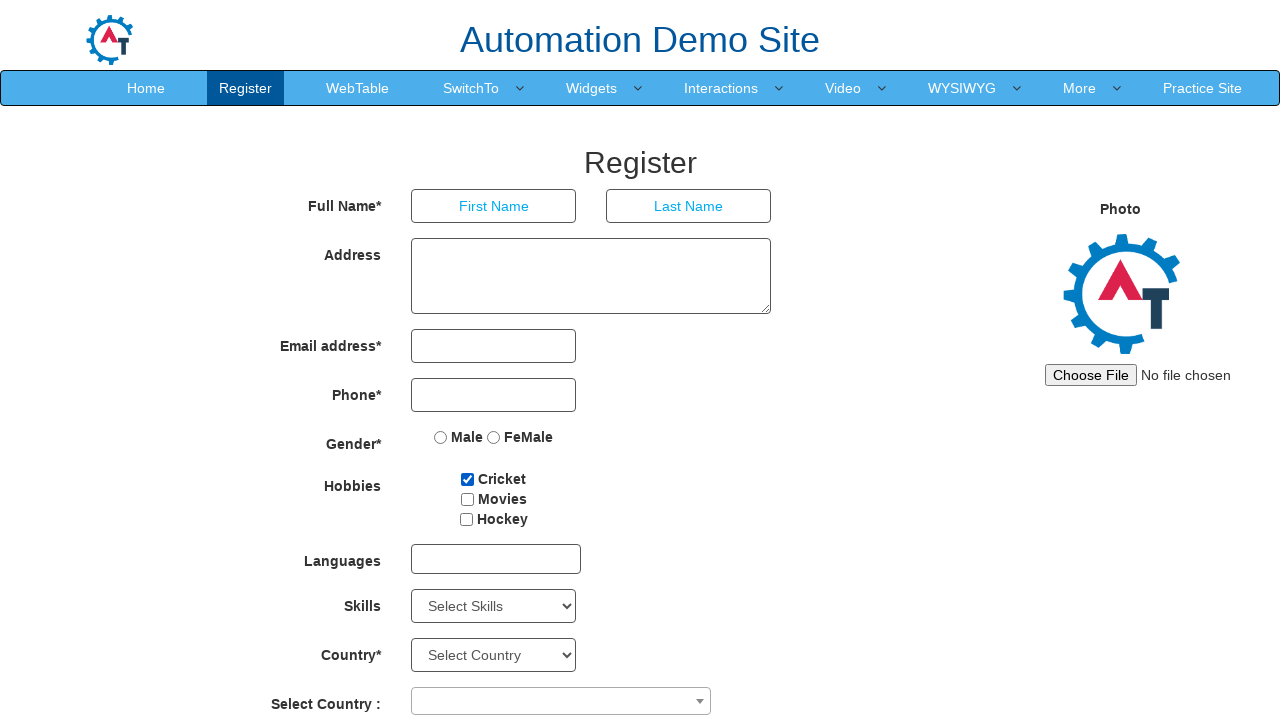

Clicked checkbox 2 at (467, 499) on xpath=//*[@id='checkbox2']
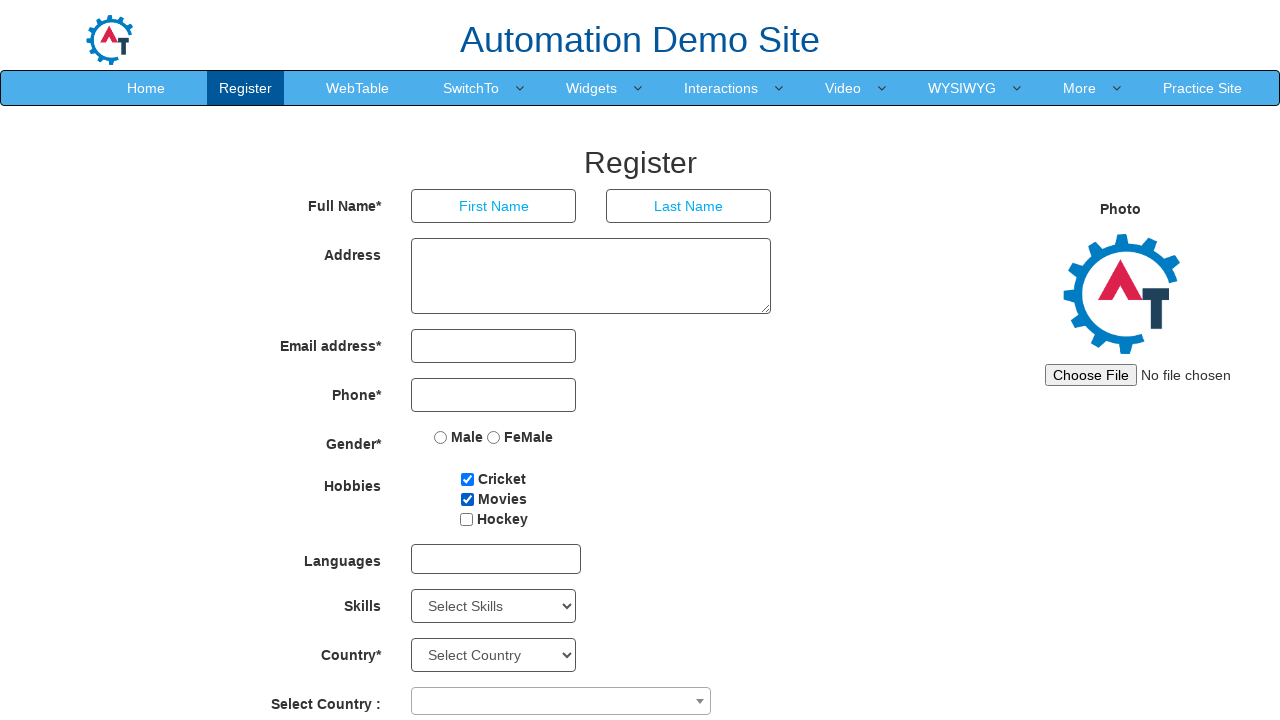

Clicked checkbox 3 at (466, 519) on xpath=//*[@id='checkbox3']
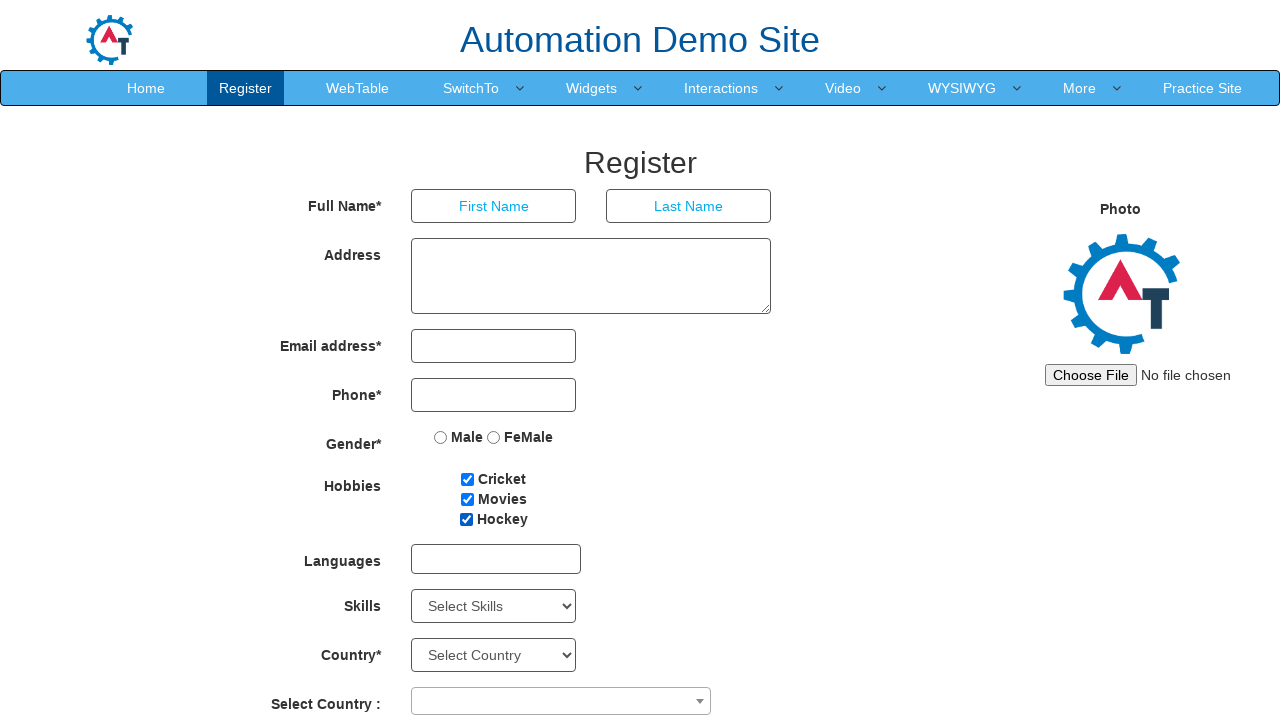

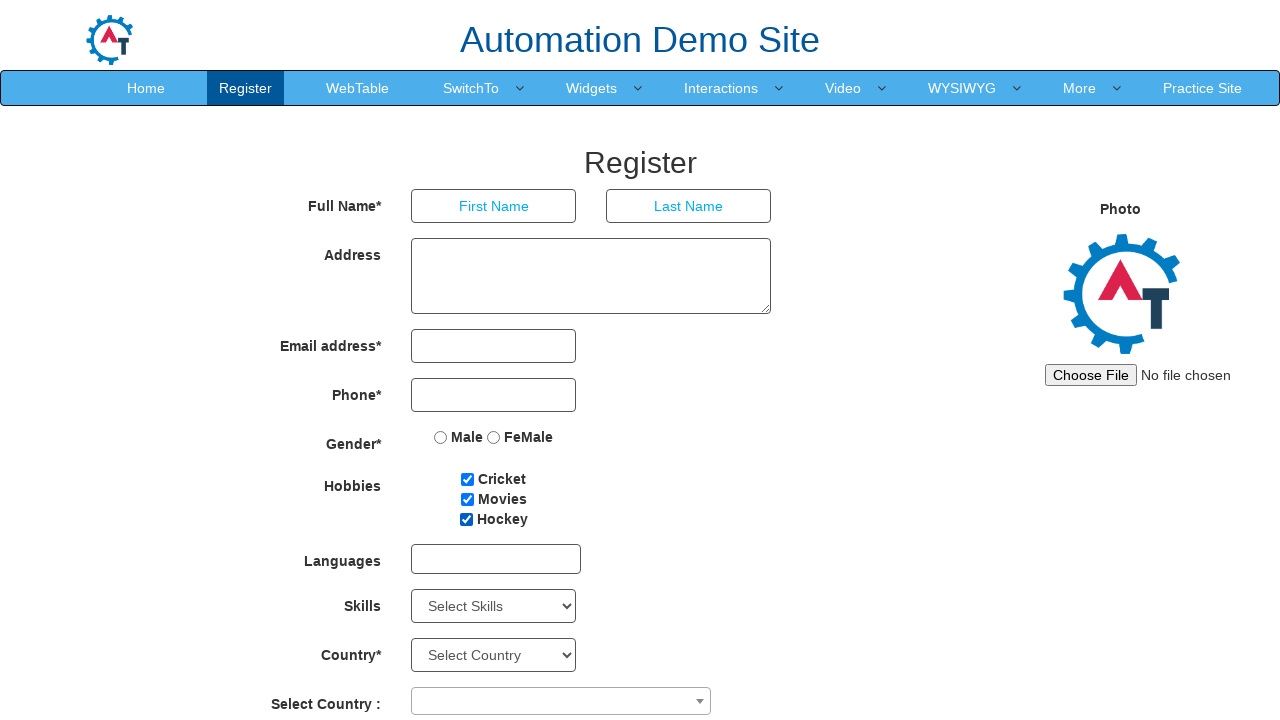